Tests the AngularJS documentation search by finding the search input using CSS selector for ng-change attribute and entering a search query

Starting URL: https://docs.angularjs.org/api

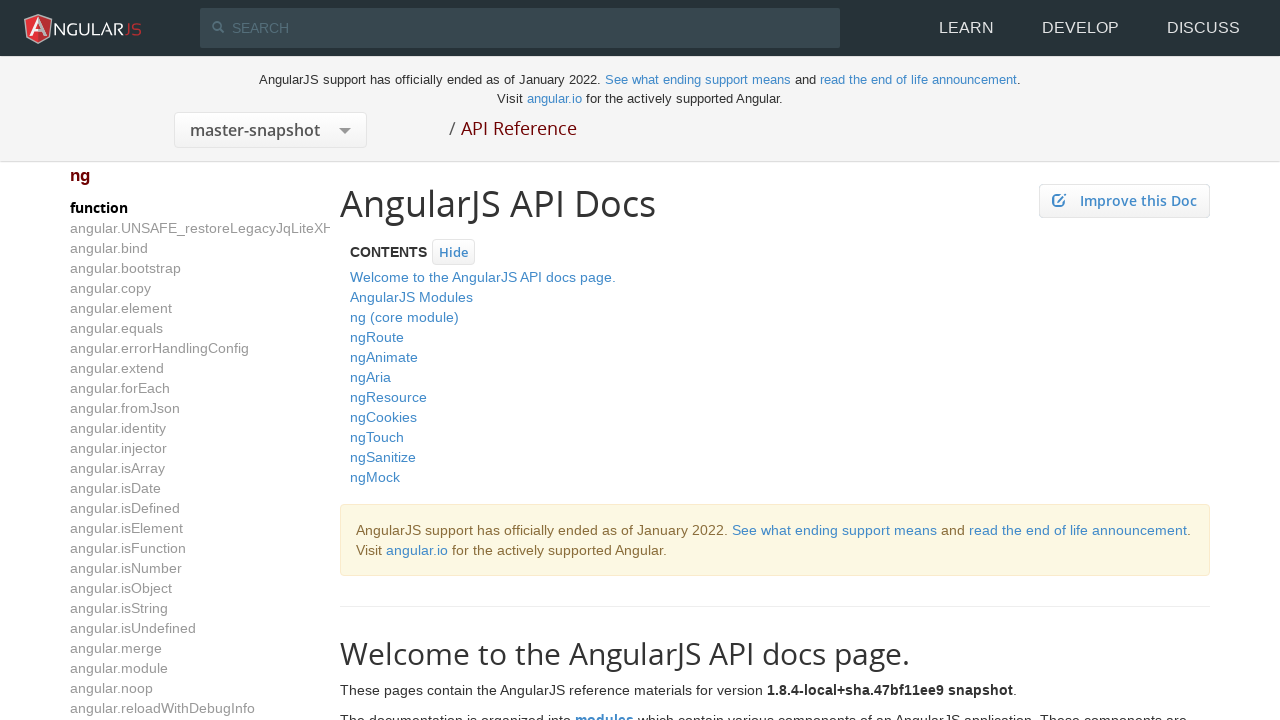

Cleared the search input field using ng-change selector on [ng-change='search(q)']
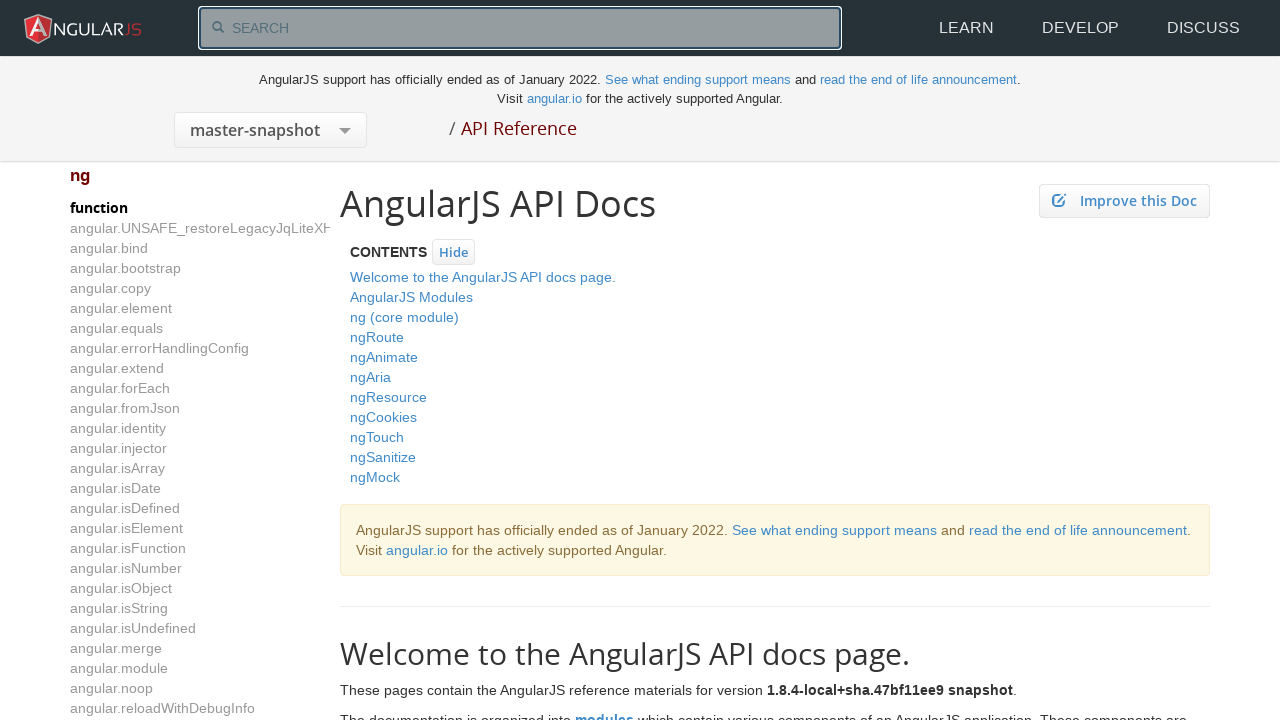

Entered search query 'Hello Wrapper Driver' into the AngularJS documentation search field on [ng-change='search(q)']
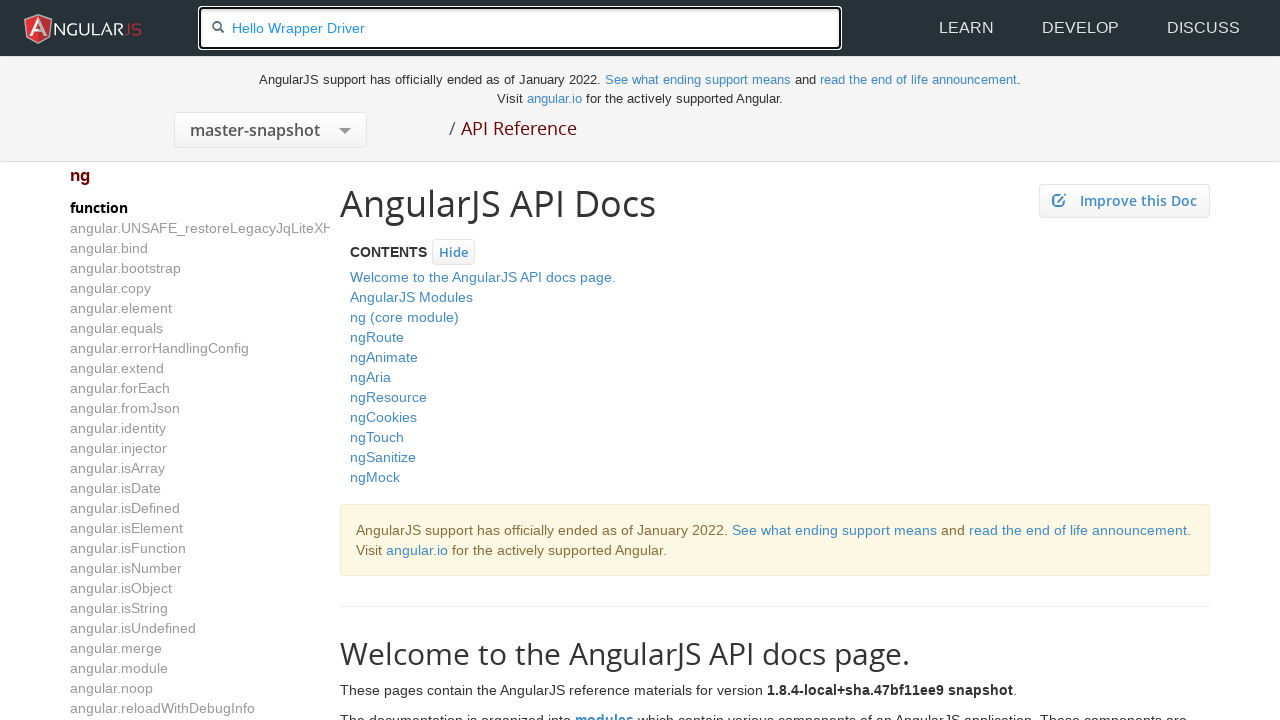

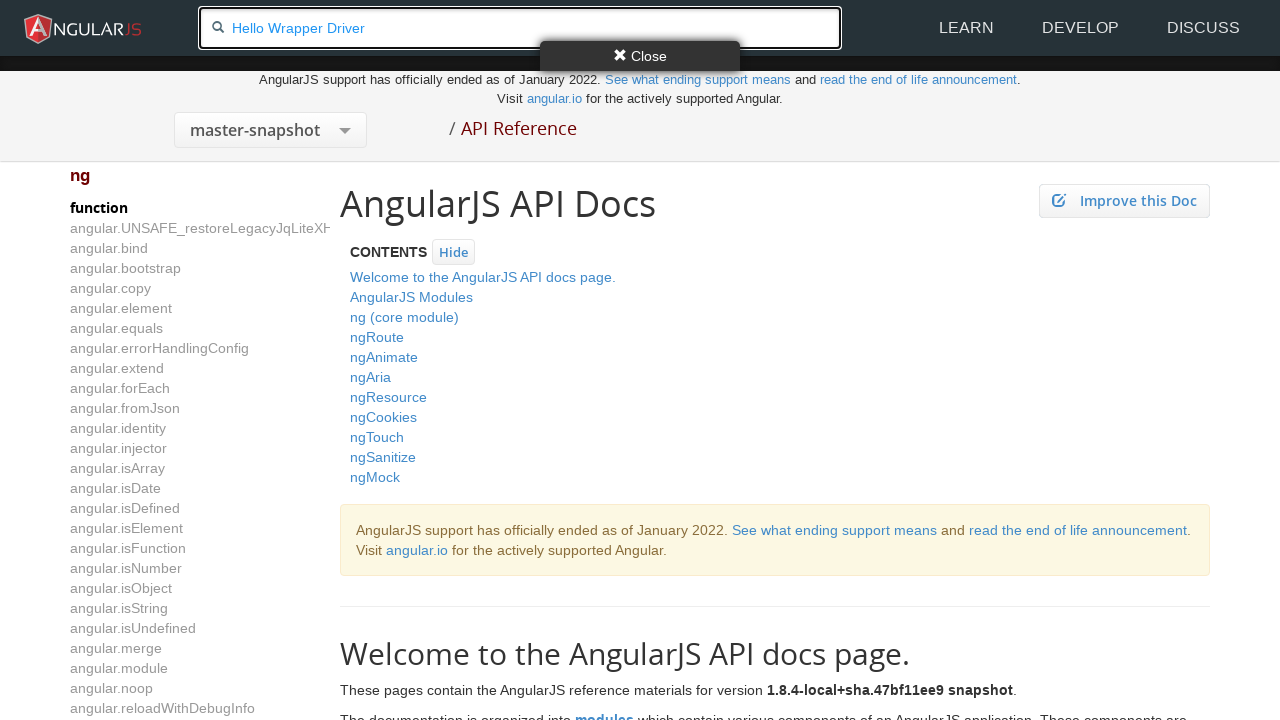